Navigates to Mars news page and waits for news content to load, verifying the list text elements are present

Starting URL: https://data-class-mars.s3.amazonaws.com/Mars/index.html

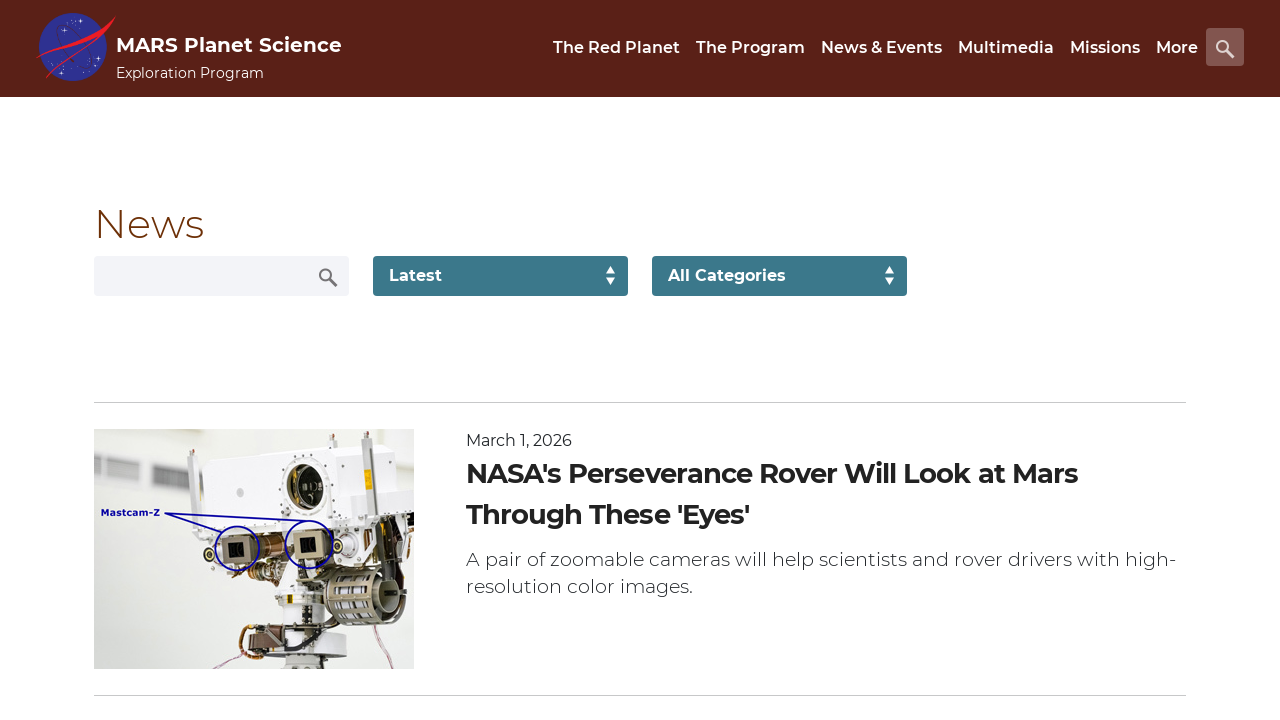

Navigated to Mars news page
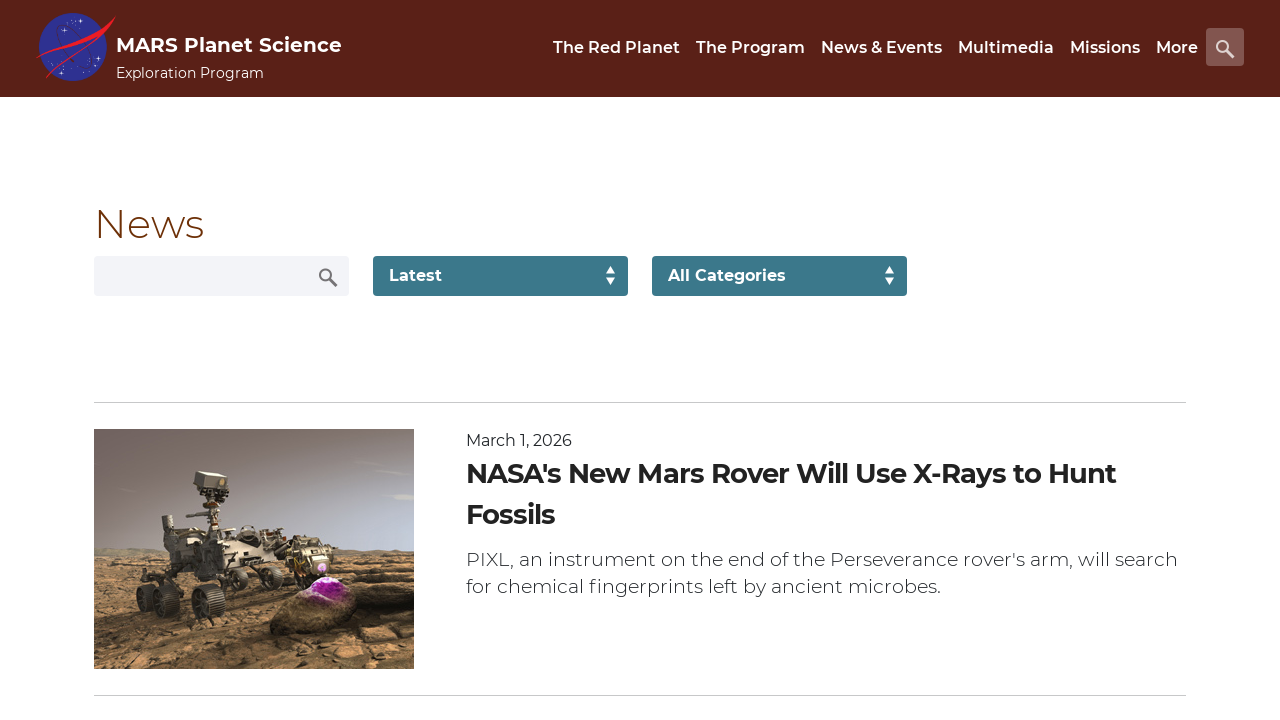

News content list loaded
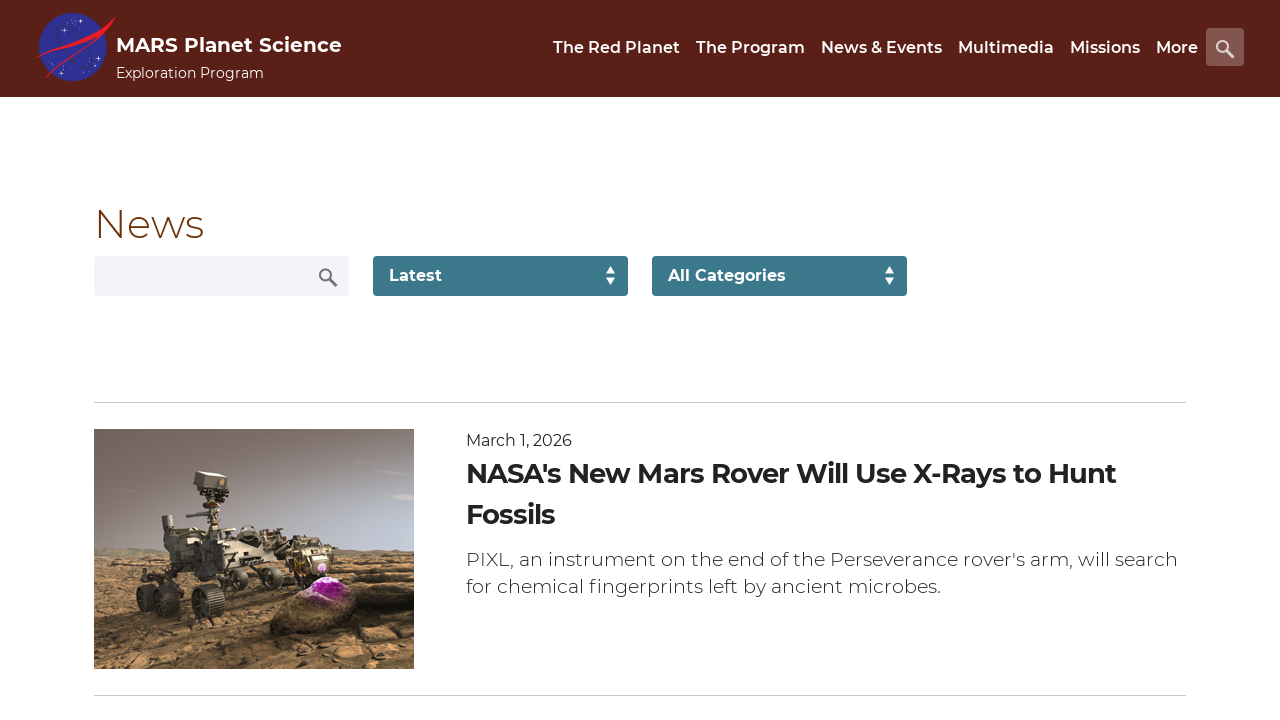

News title elements verified as present
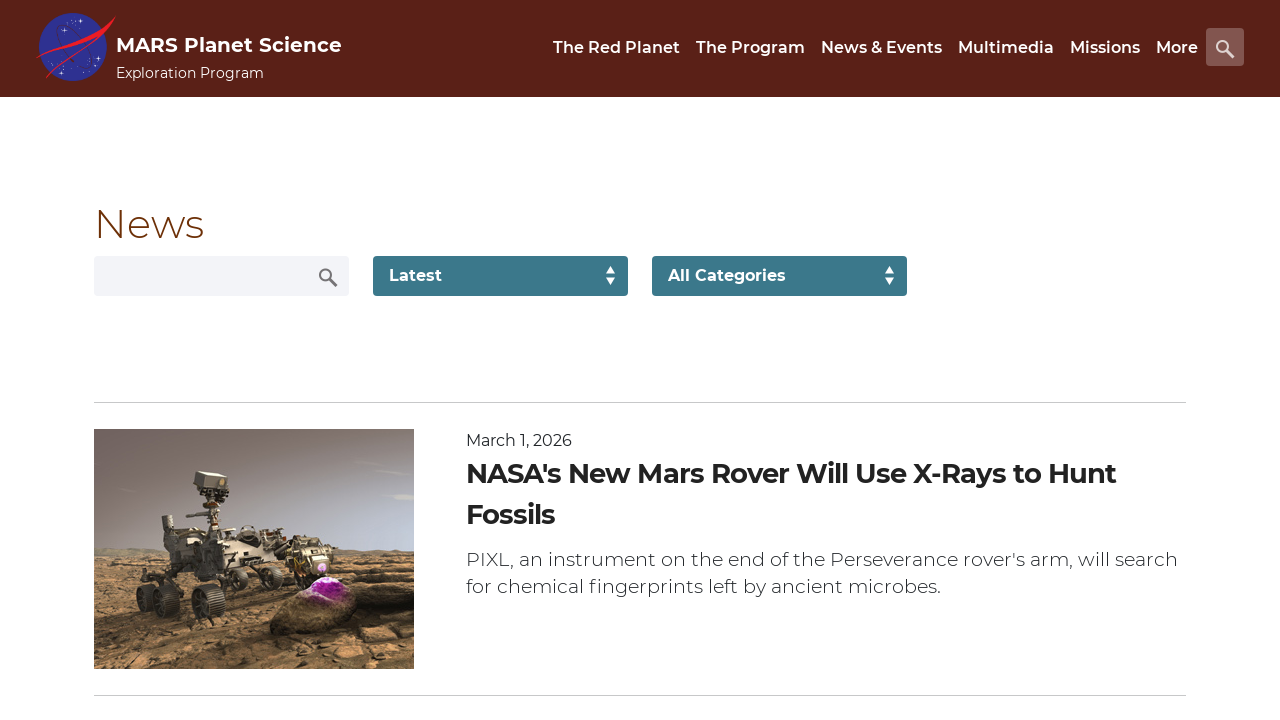

Article teaser body elements verified as present
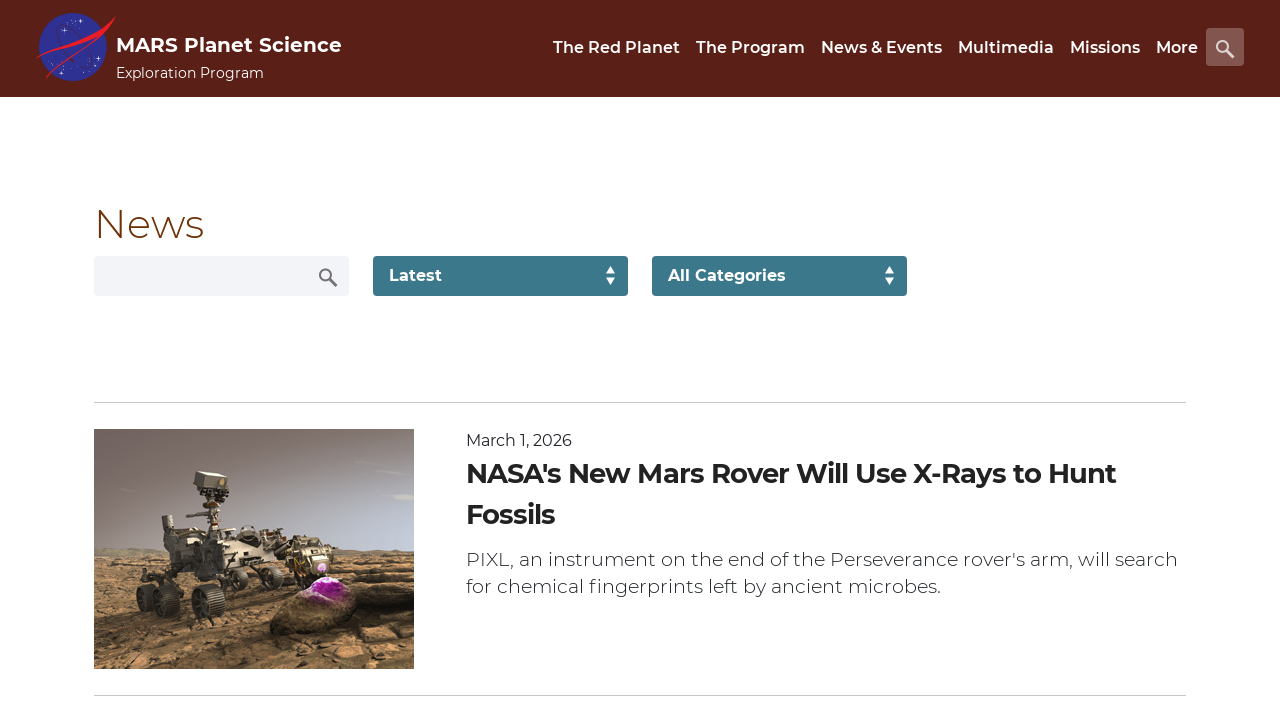

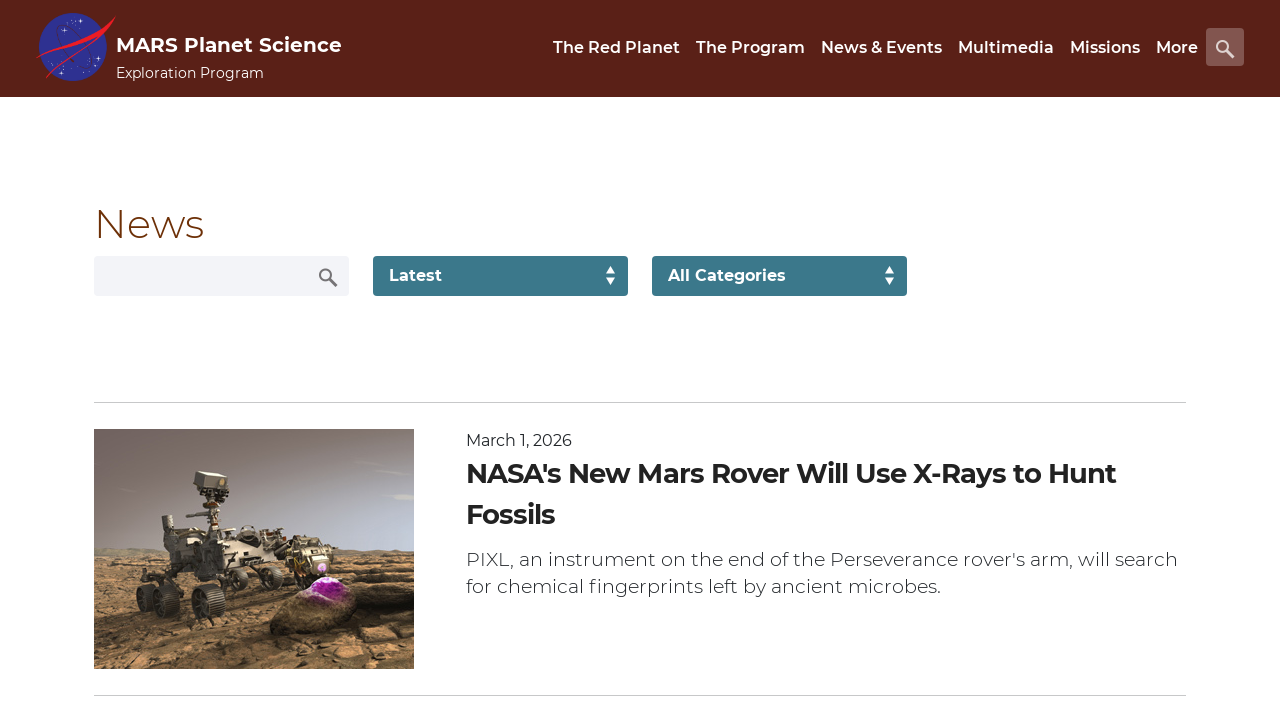